Tests web table filtering functionality by entering a search term, sorting a column, and verifying that the filtered results are displayed correctly

Starting URL: https://rahulshettyacademy.com/seleniumPractise/#/offers

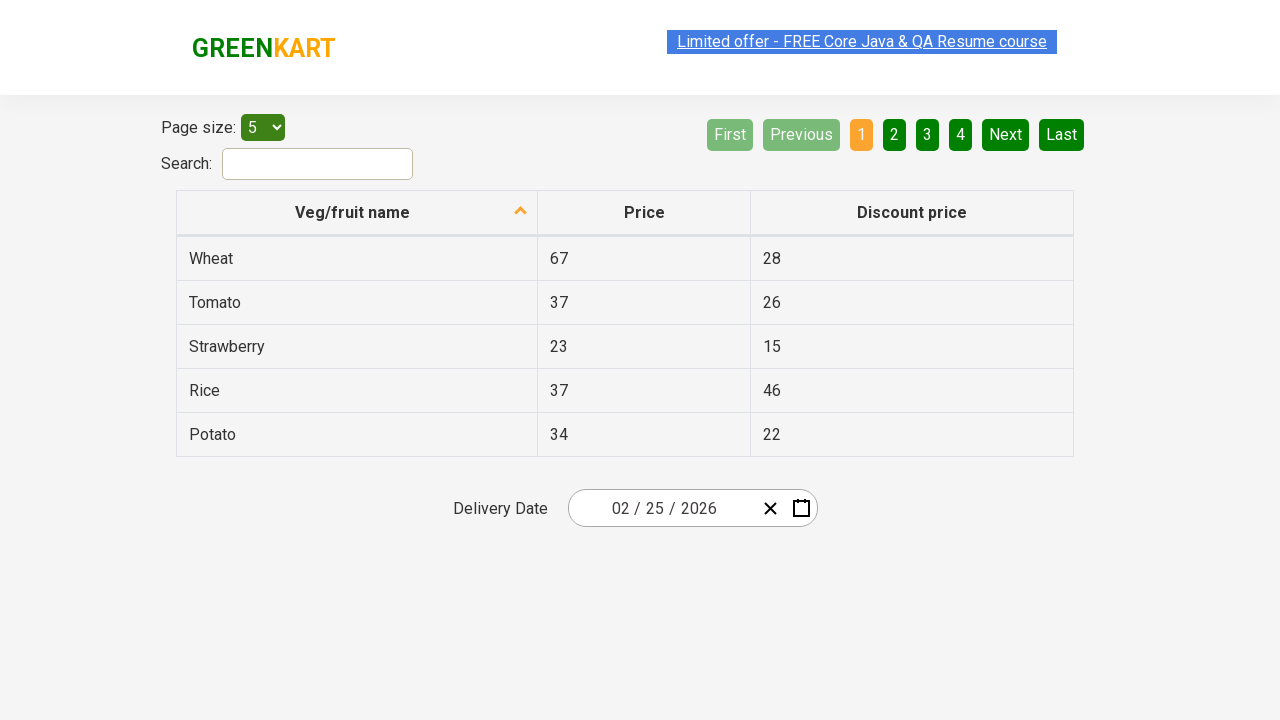

Entered 'Rice' in the search field on #search-field
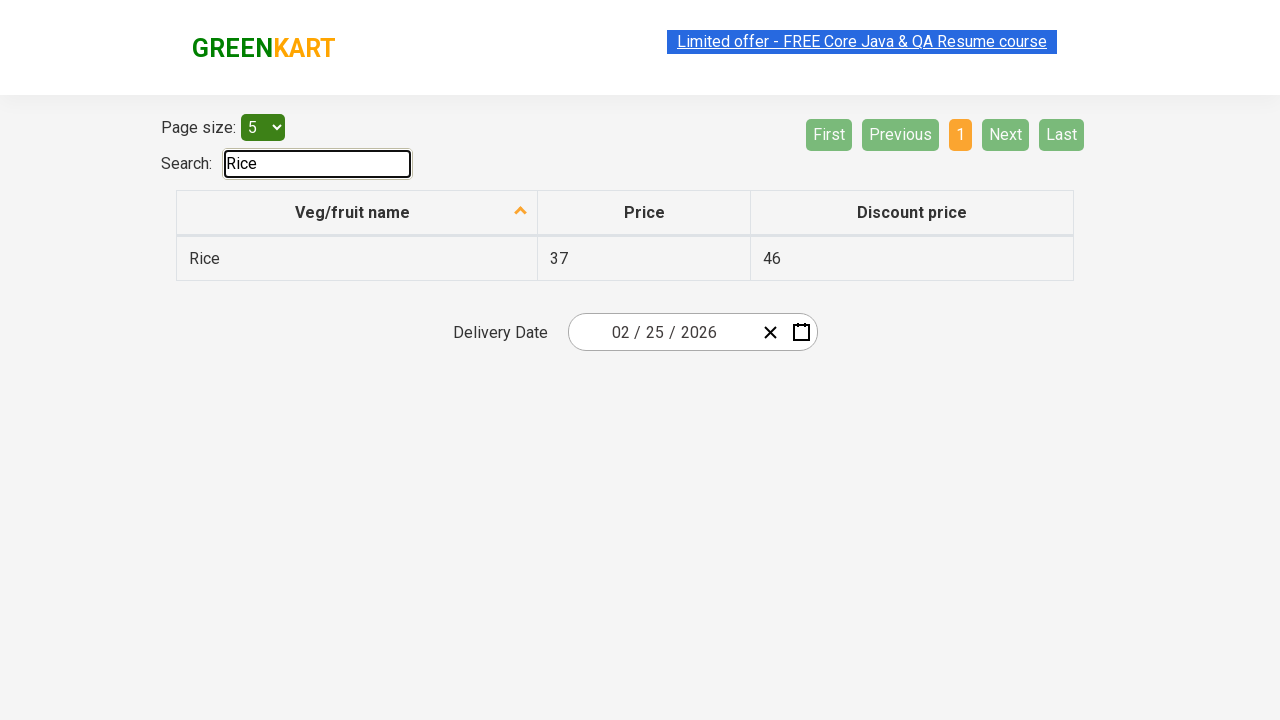

Clicked first column header to sort at (357, 213) on xpath=//tr/th[@role='columnheader'][1]
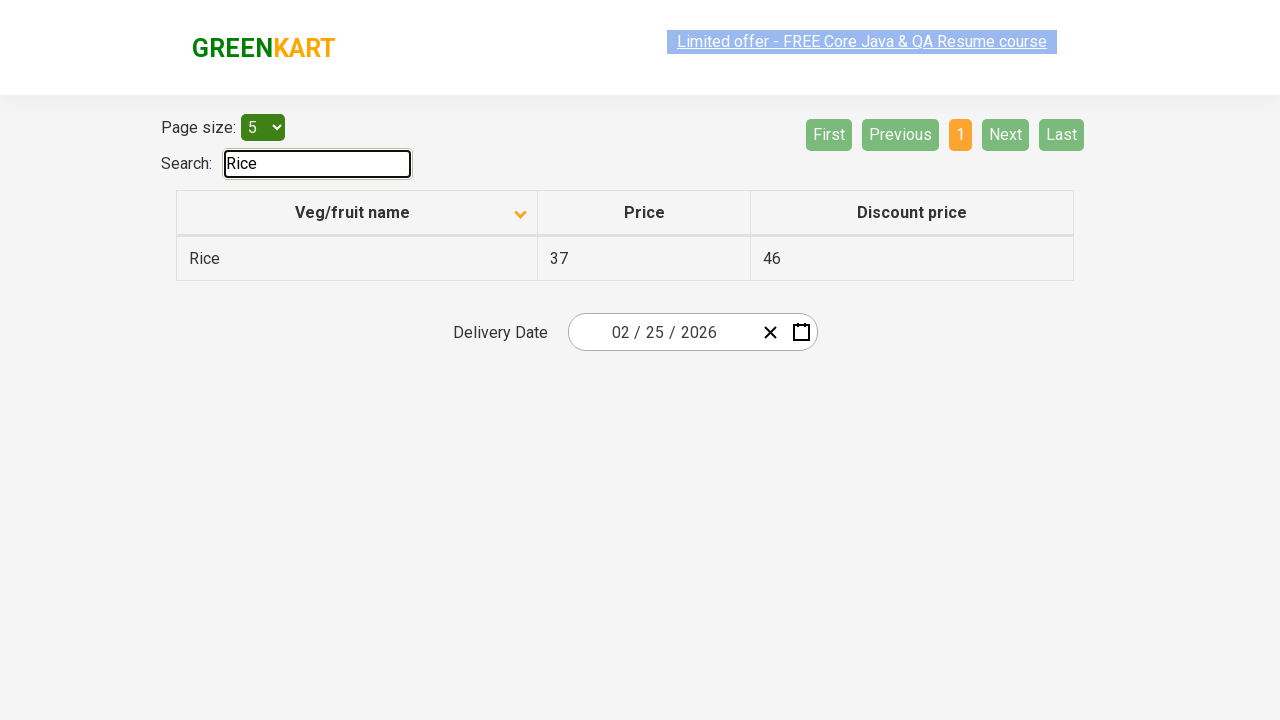

Waited for filtered results to appear
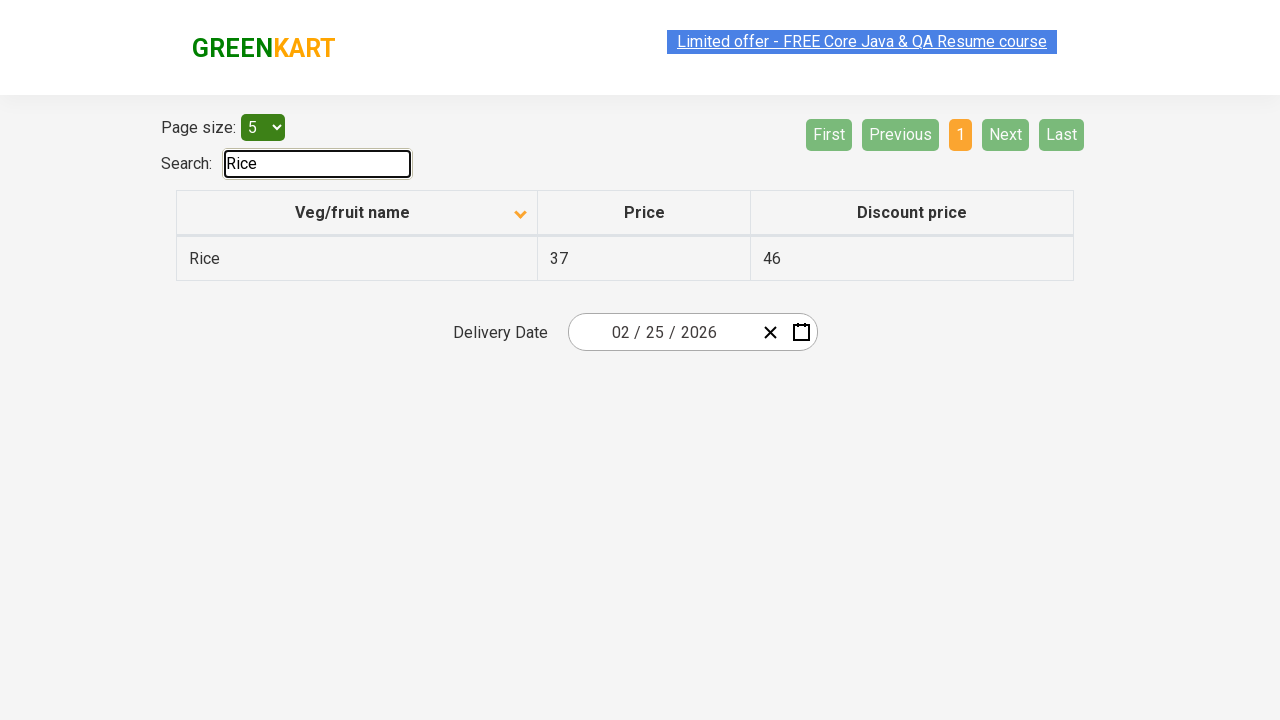

Retrieved all filtered table cells from first column
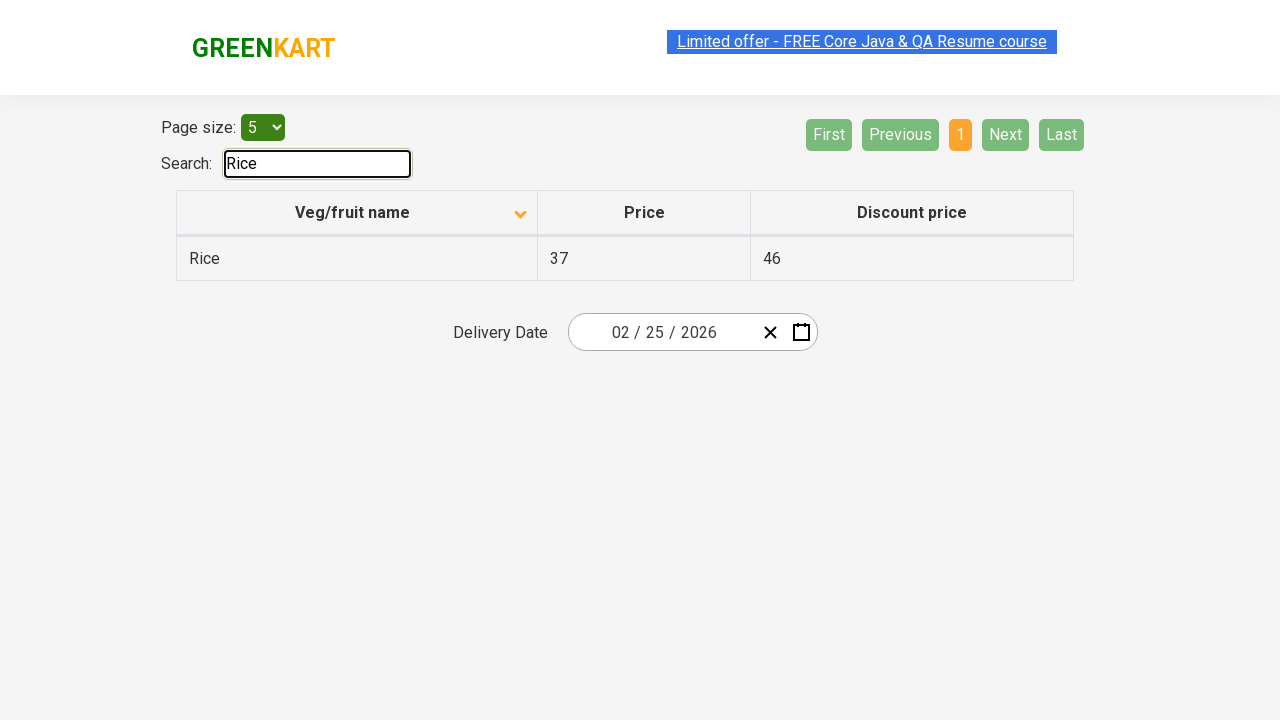

Verified filtered result contains 'Rice': Rice
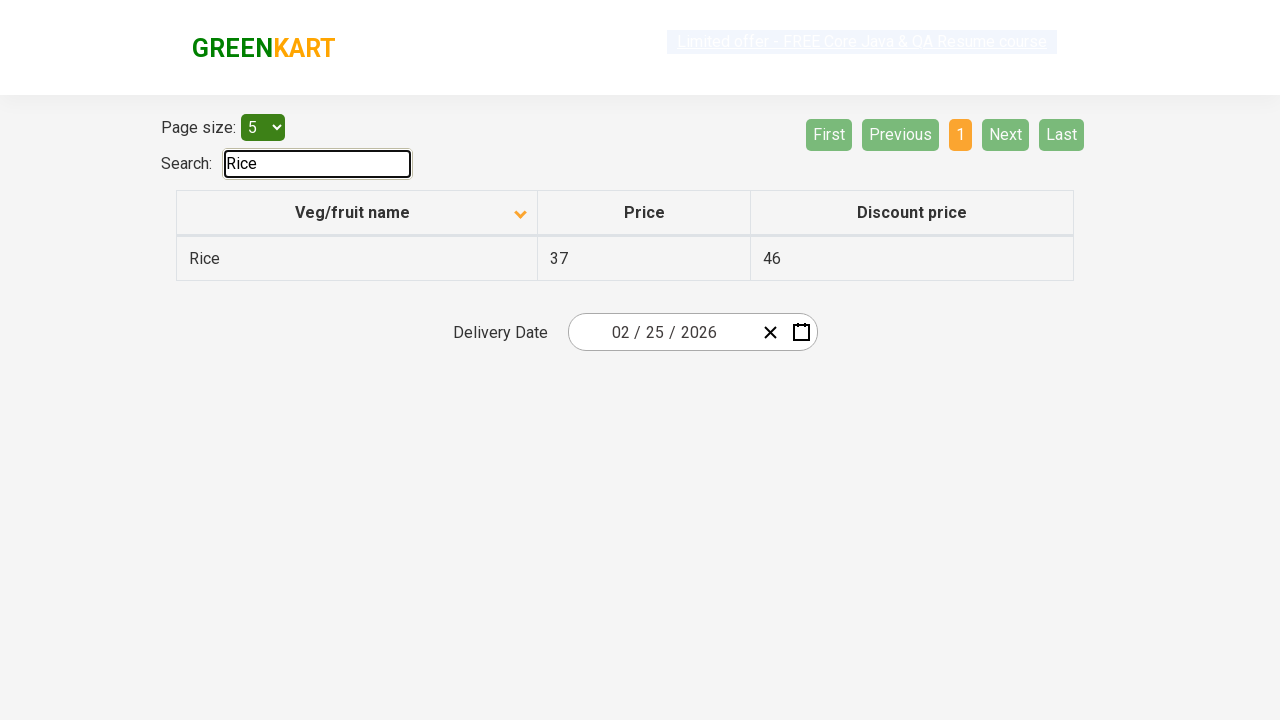

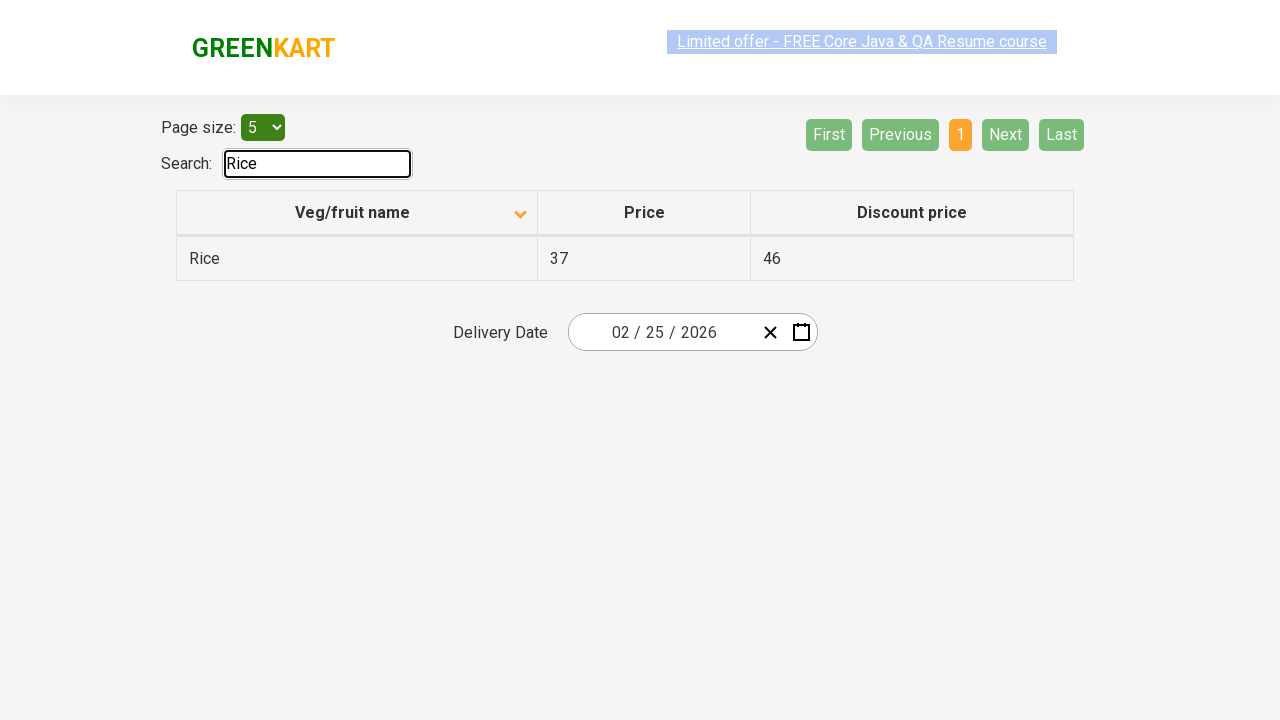